Tests mouse hover functionality on a movie poster element to reveal and verify the displayed price

Starting URL: https://qaplayground.dev/apps/mouse-hover/

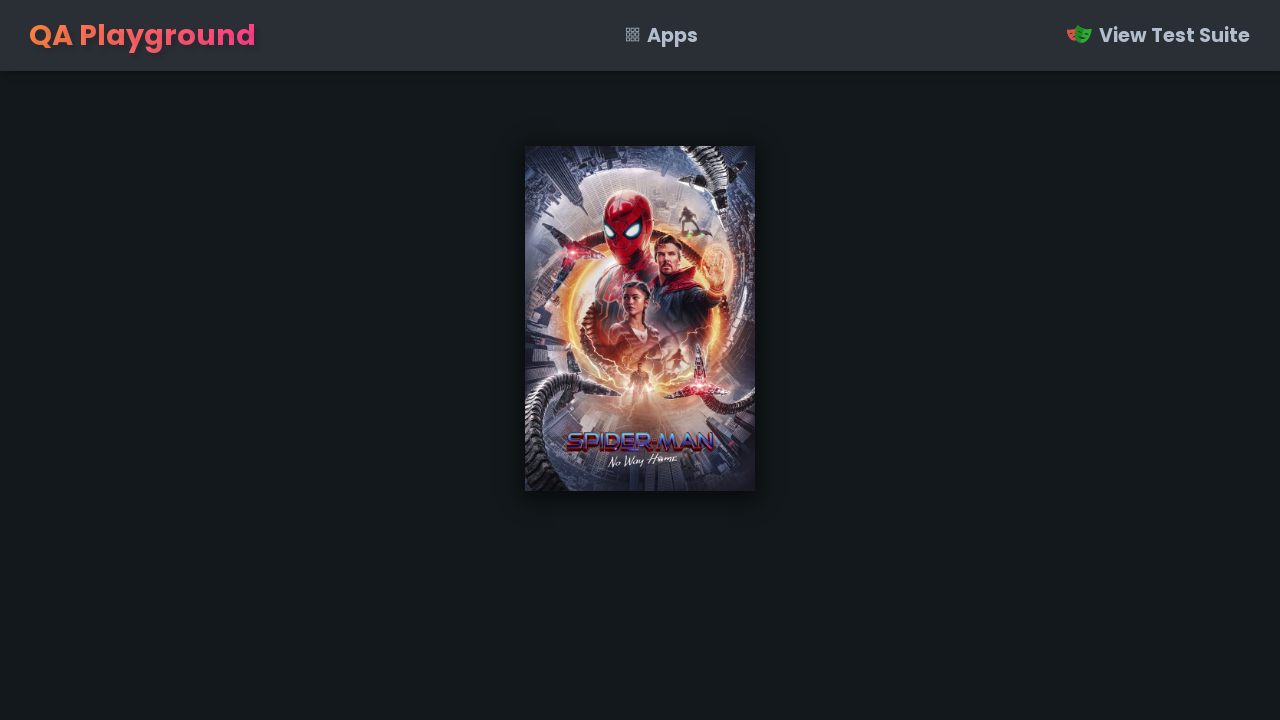

Waited for poster image to be visible
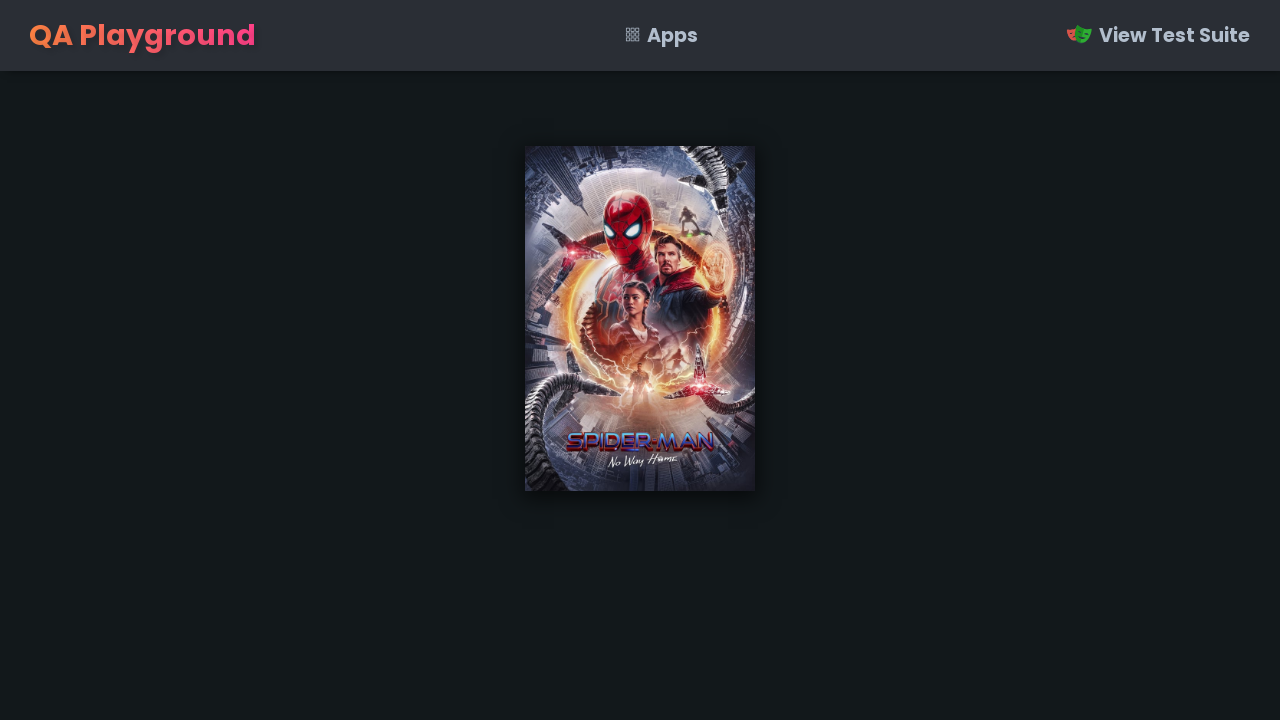

Hovered over movie poster element at (640, 319) on .poster
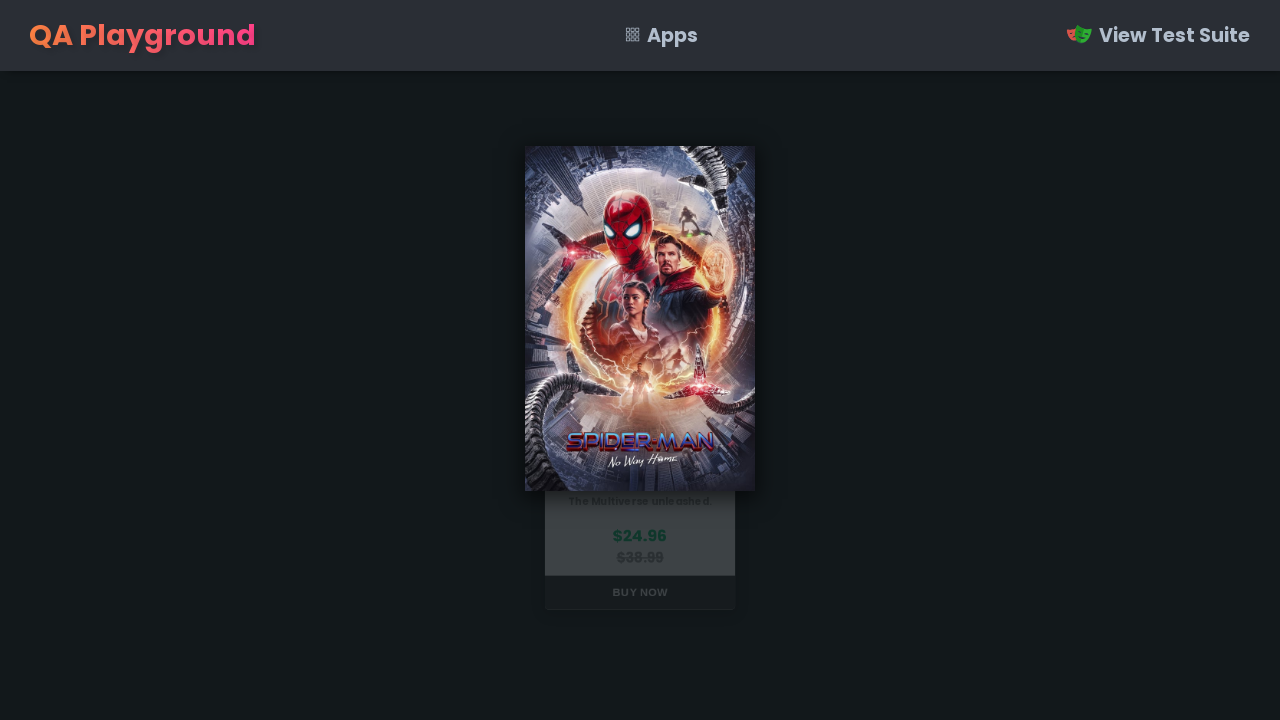

Waited for price element to display '$24.96'
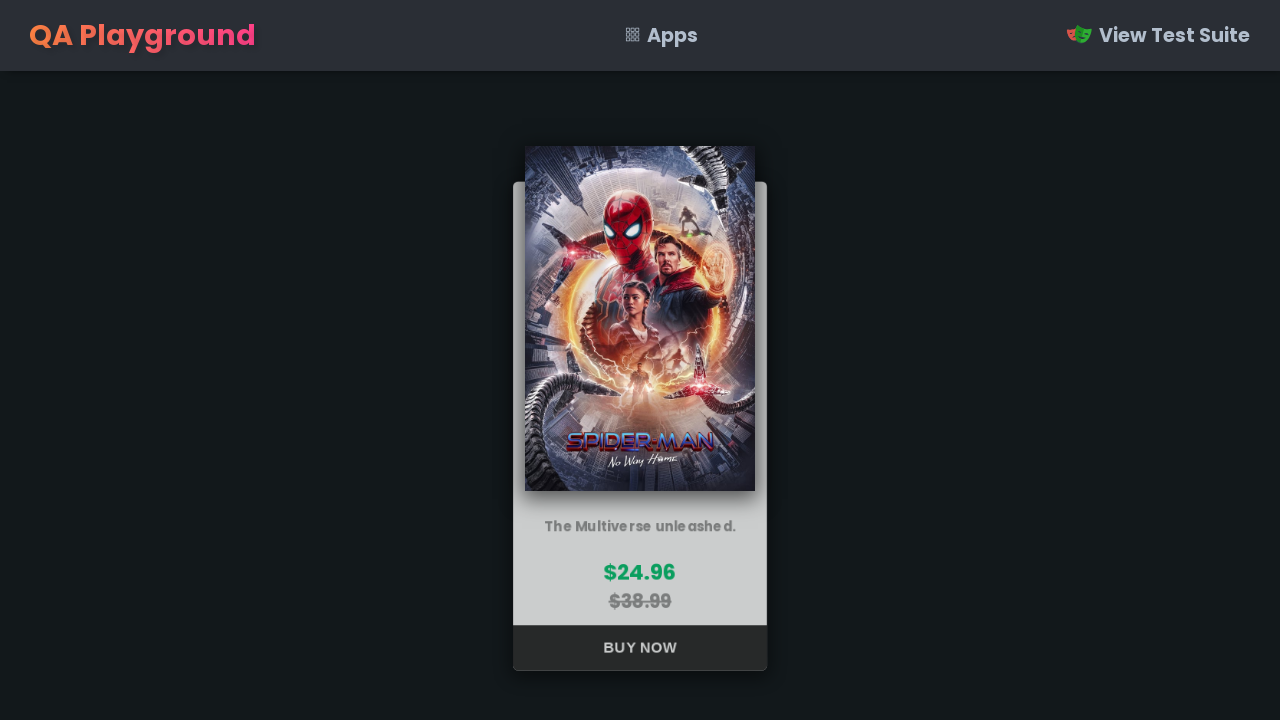

Verified that price text is exactly '$24.96'
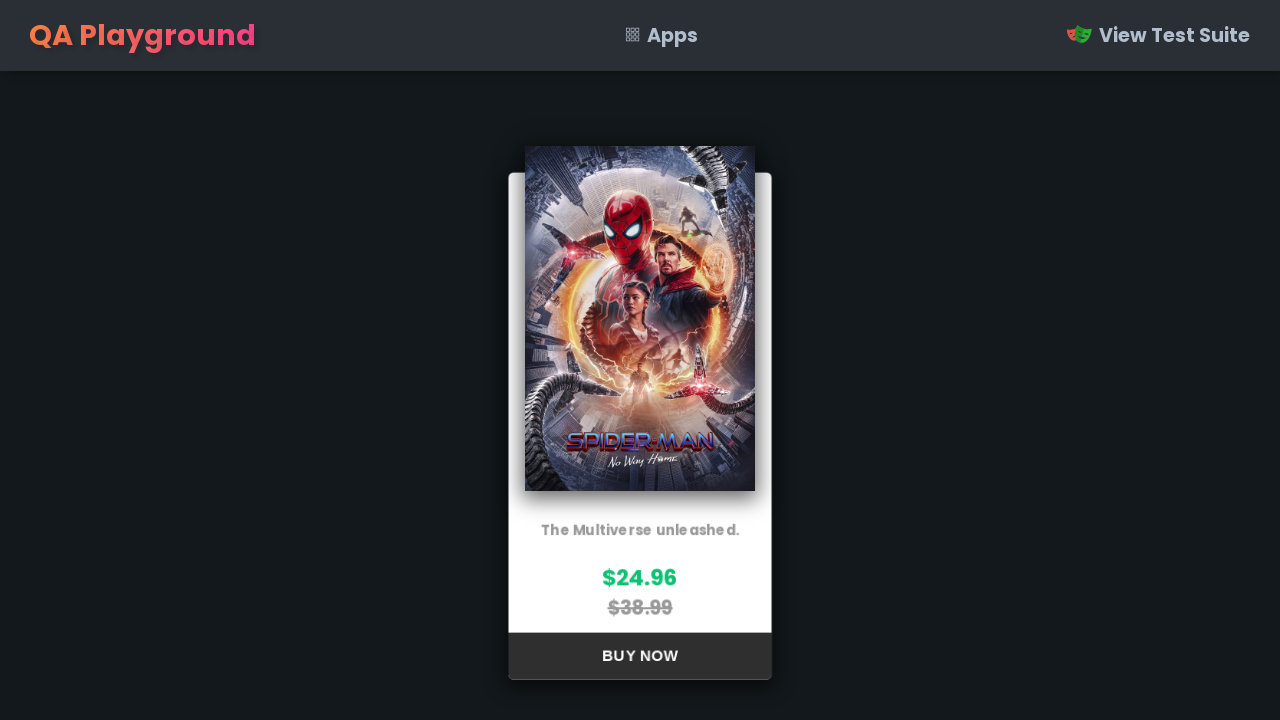

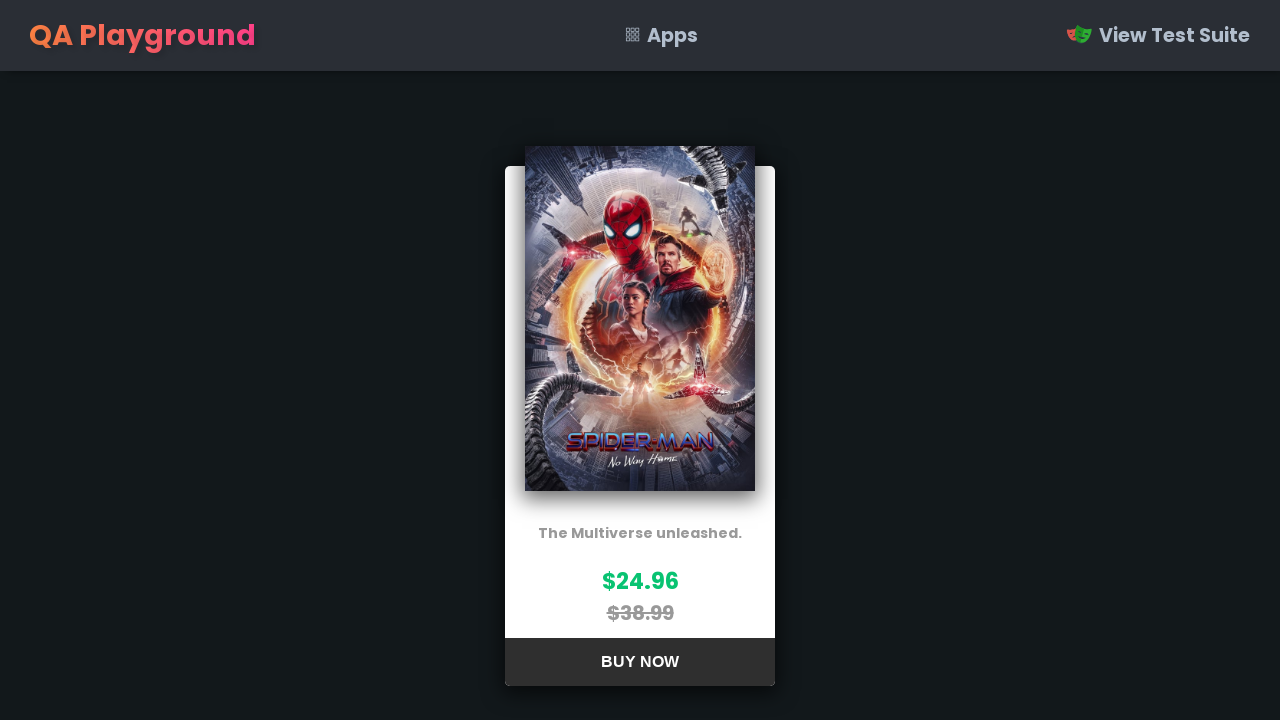